Opens the Service NSW motor vehicle stamp duty page and clicks the "Check online" button to begin the stamp duty check process

Starting URL: https://www.service.nsw.gov.au/transaction/check-motor-vehicle-stamp-duty

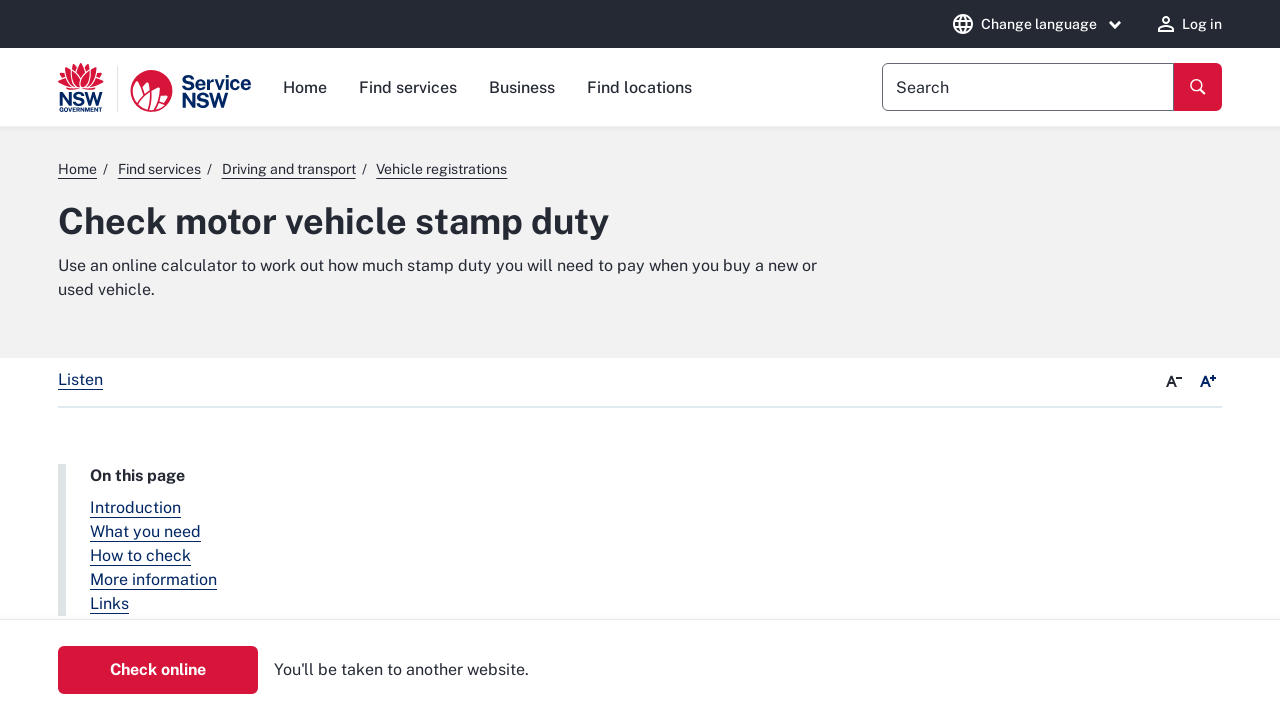

Clicked 'Check online' button to begin motor vehicle stamp duty check process at (158, 670) on internal:role=button[name="Check online"i]
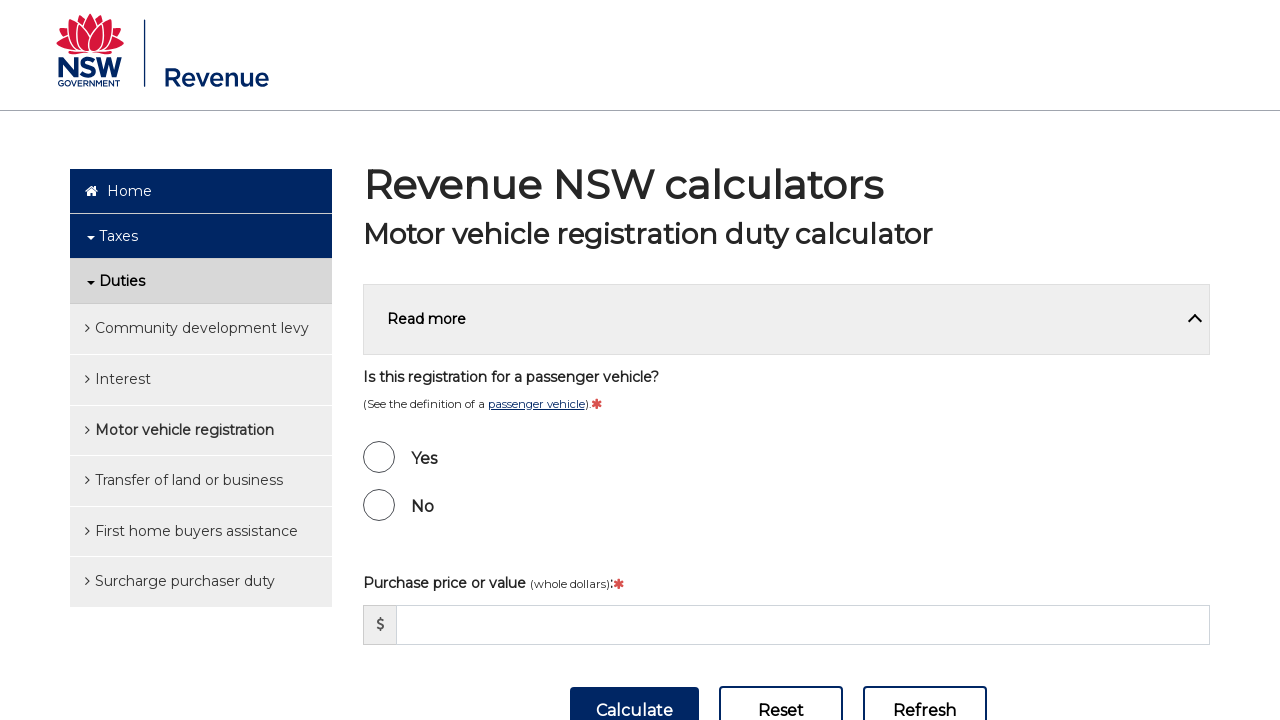

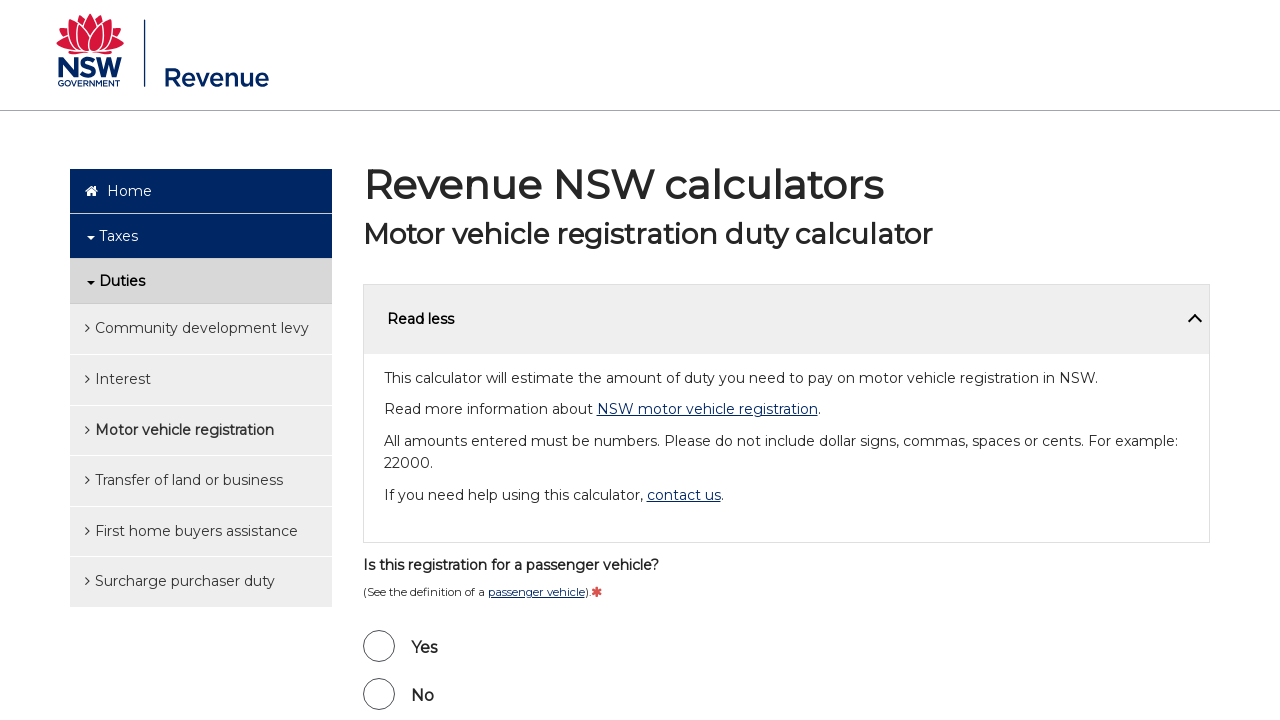